Tests alert dialog functionality by launching an alert, verifying its text, and accepting it

Starting URL: https://bonigarcia.dev/selenium-webdriver-java/dialog-boxes.html

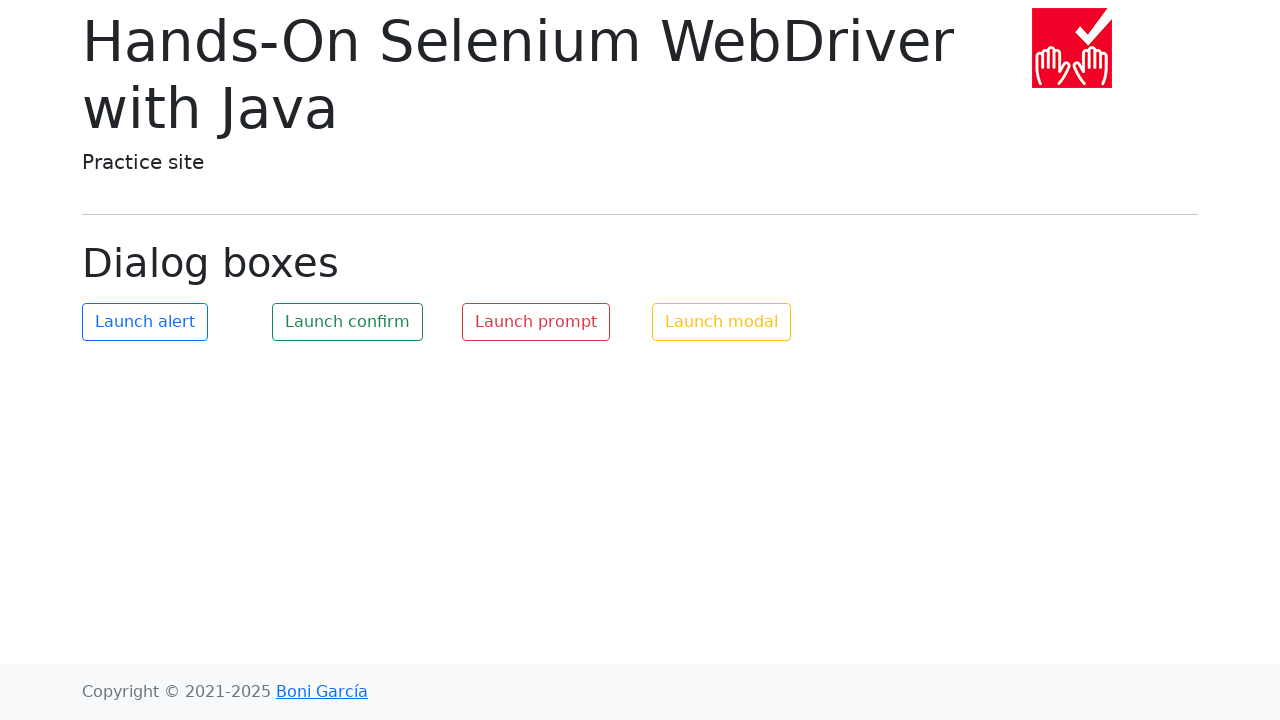

Clicked the launch alert button at (145, 322) on #my-alert
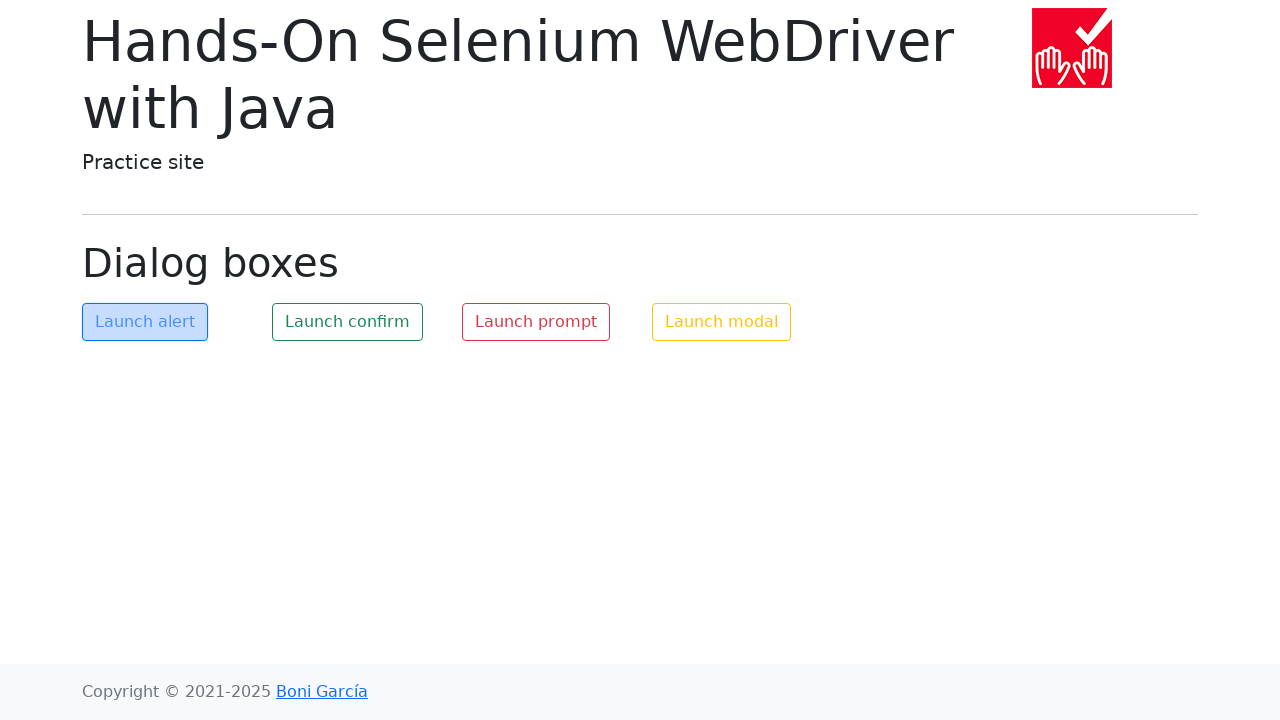

Set up dialog handler to accept alert
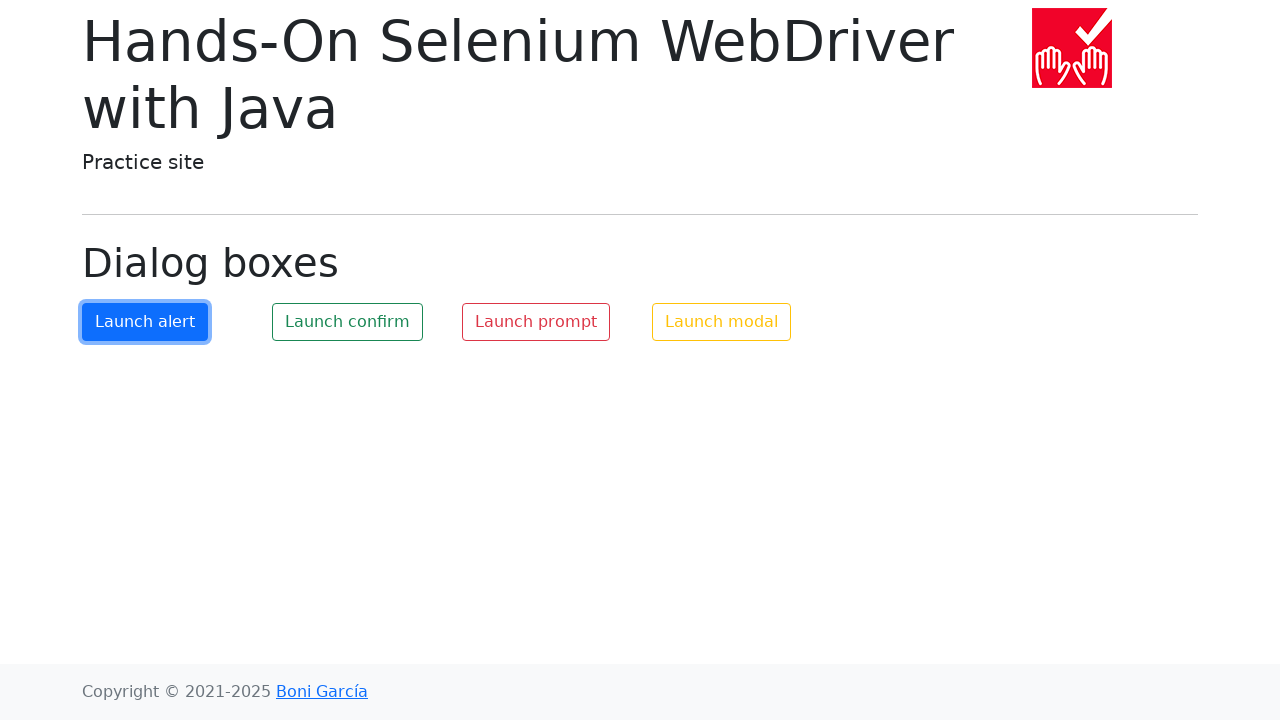

Waited for alert dialog to be processed
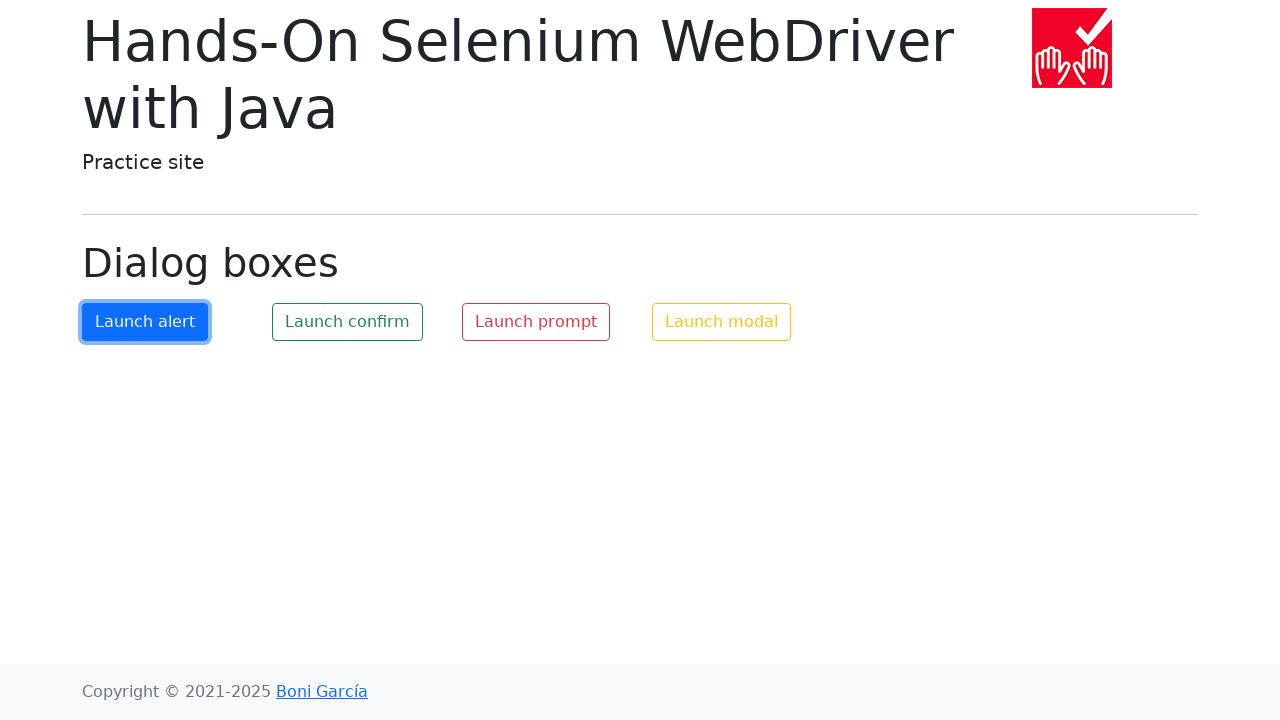

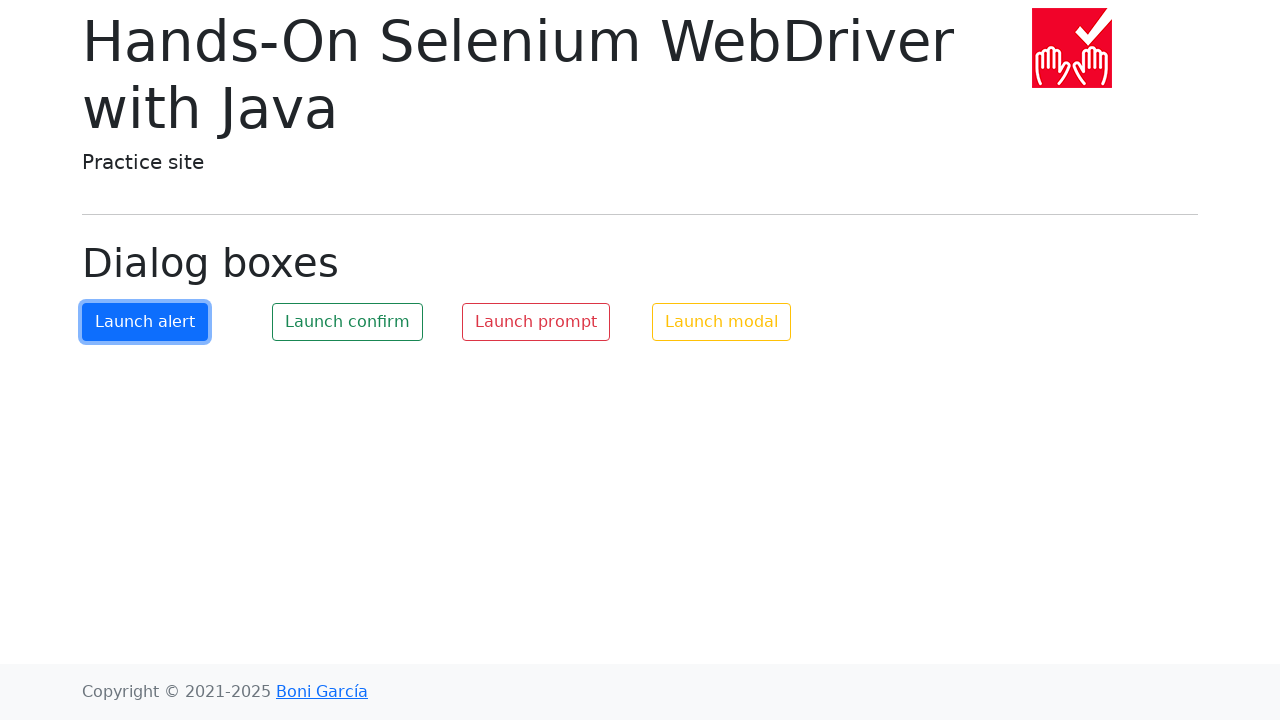